Tests navigation to the Business/Institutions section by clicking the corresponding link on the homepage

Starting URL: https://www.fiscal.treasury.gov/

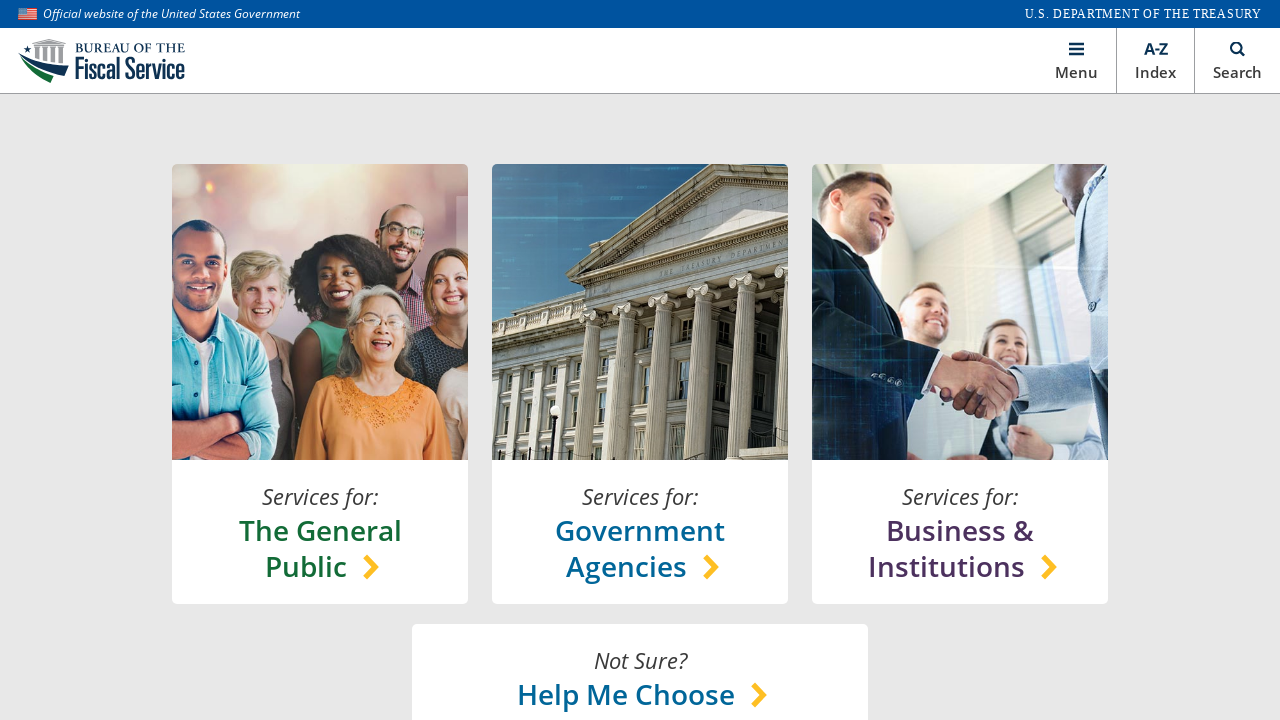

Clicked Business/Institutions link on homepage at (960, 548) on xpath=//*[@id='main']/section[1]/content-lock/h-box[1]/v-box[3]/a/h-box/chooser-
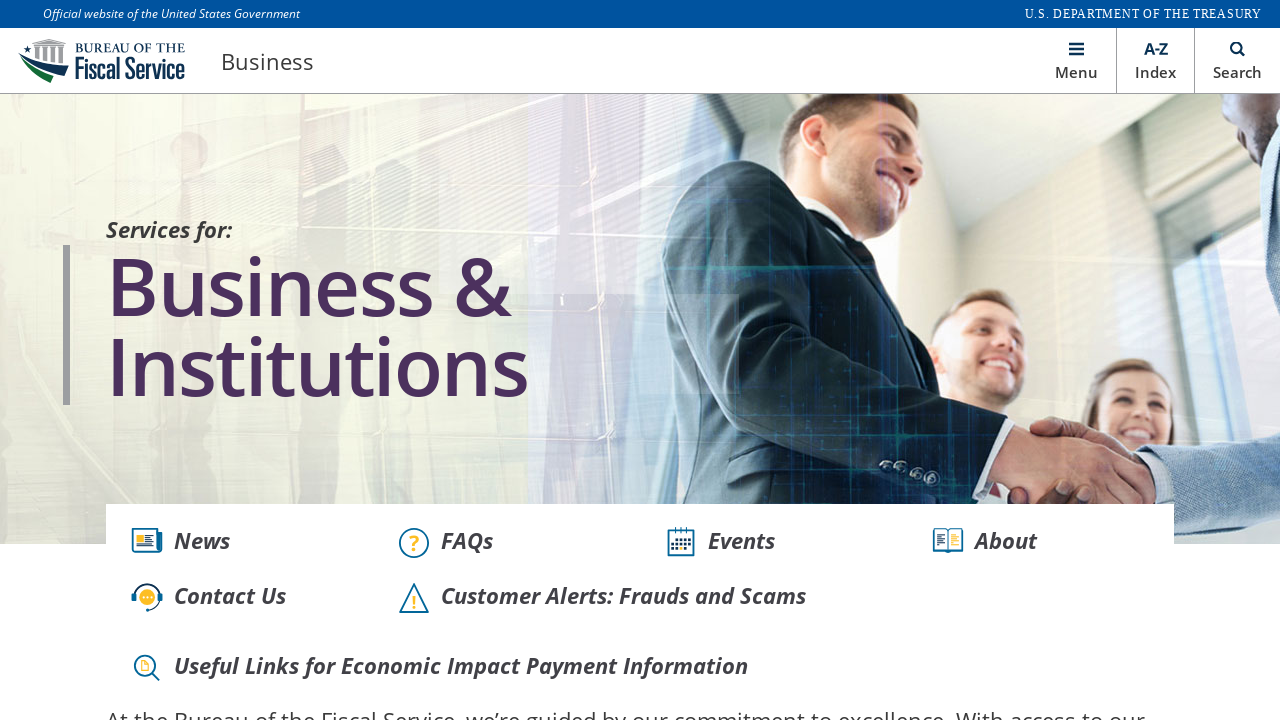

Waited for page load to complete
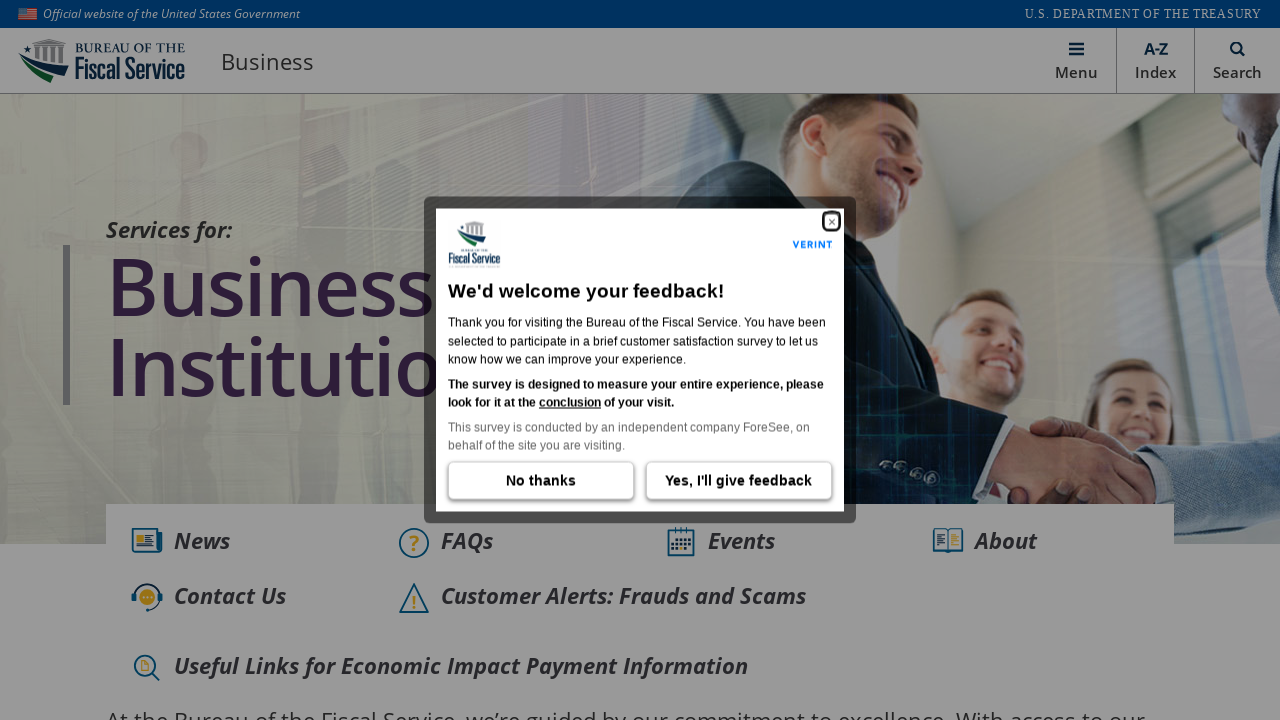

Verified navigation to Business/Institutions section at https://www.fiscal.treasury.gov/business/
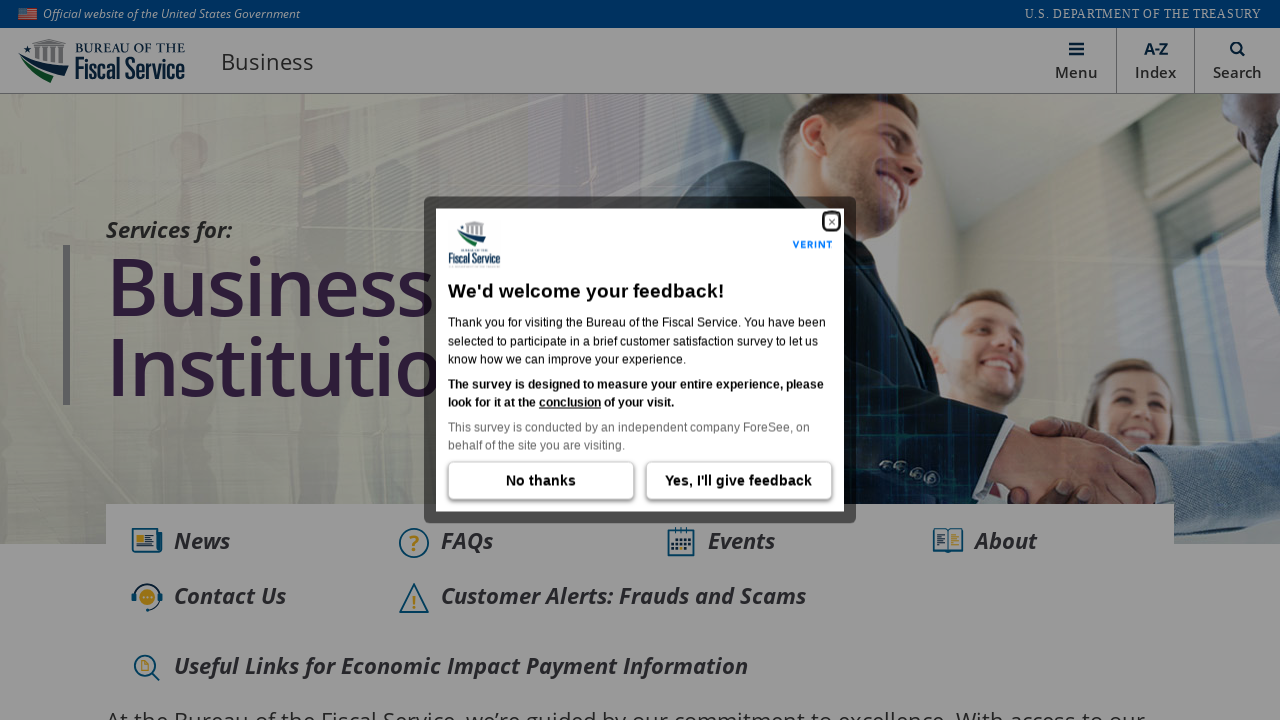

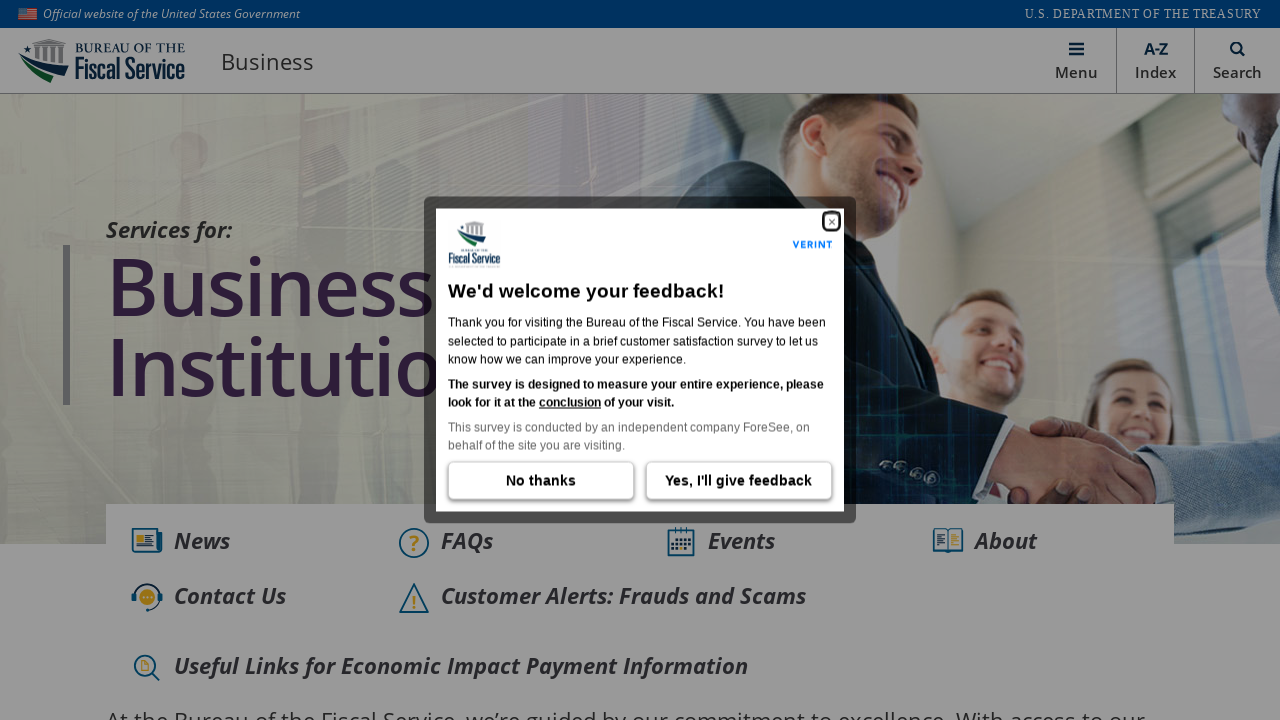